Tests the forgot password form by entering an email address and submitting the form to request a password reset.

Starting URL: https://practice.expandtesting.com/forgot-password

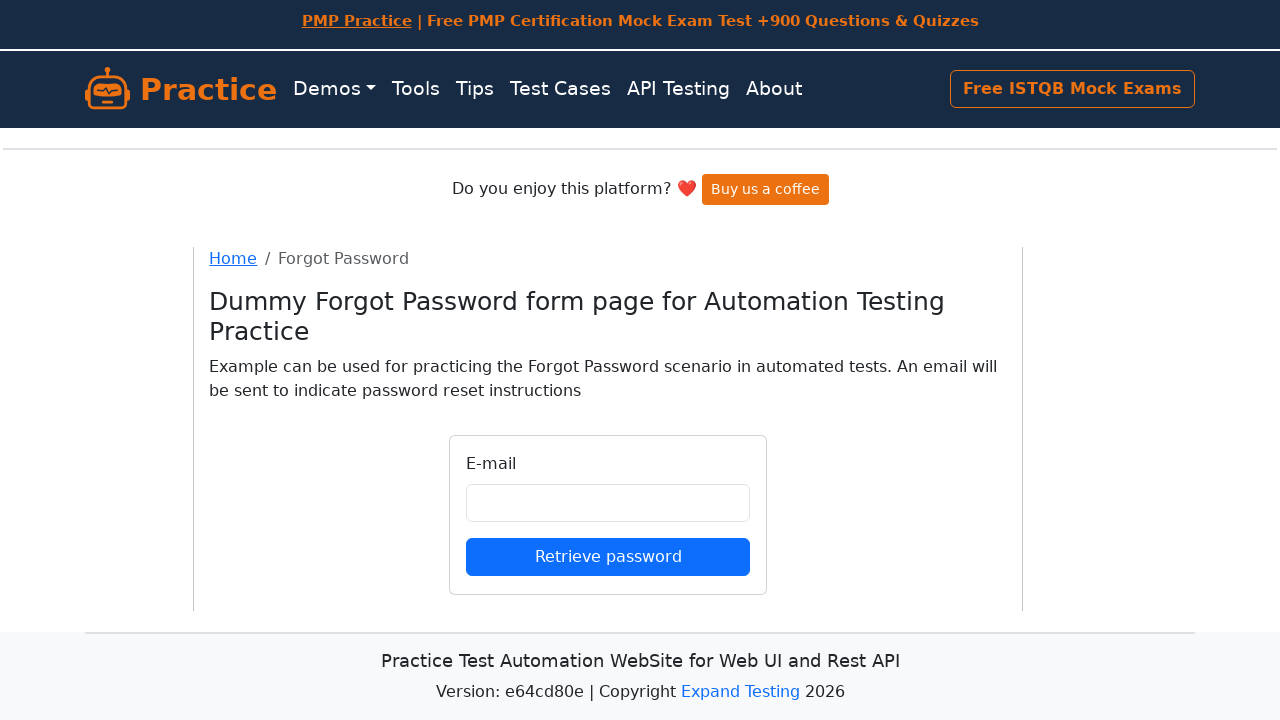

Filled email field with 'johndoe2024@example.com' on input#email
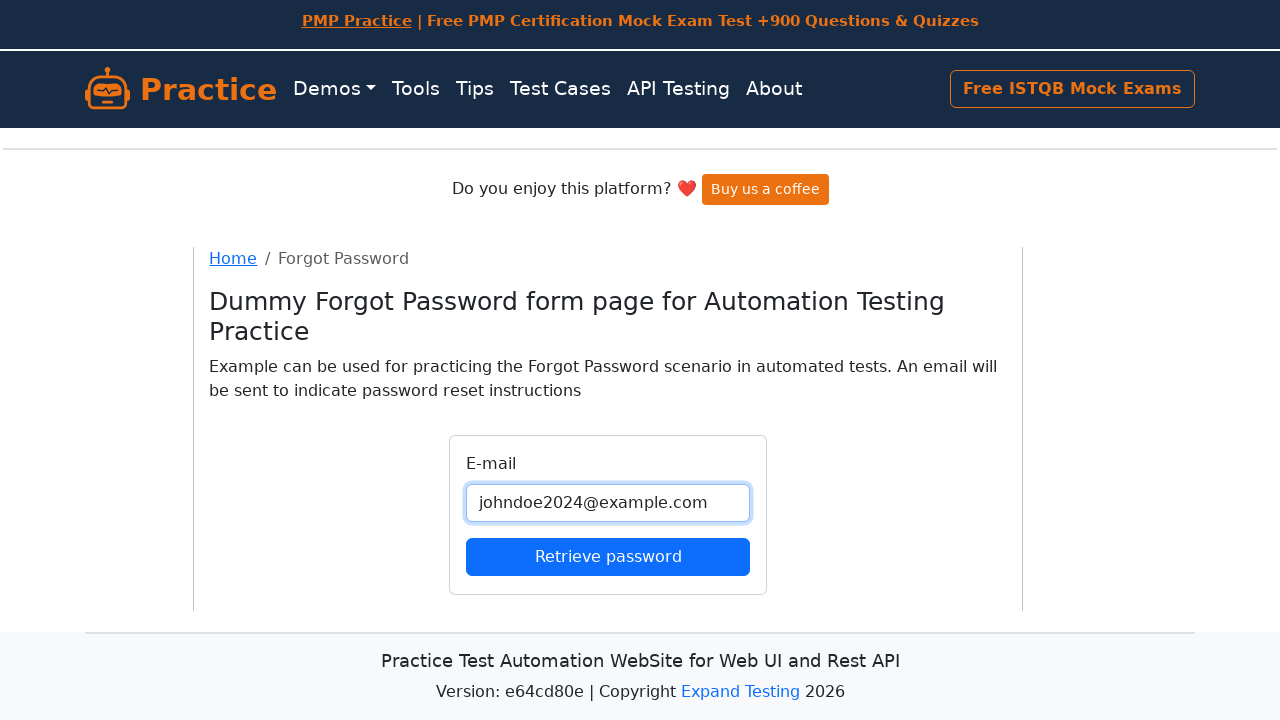

Clicked submit button to request password reset at (608, 556) on button[type='submit']
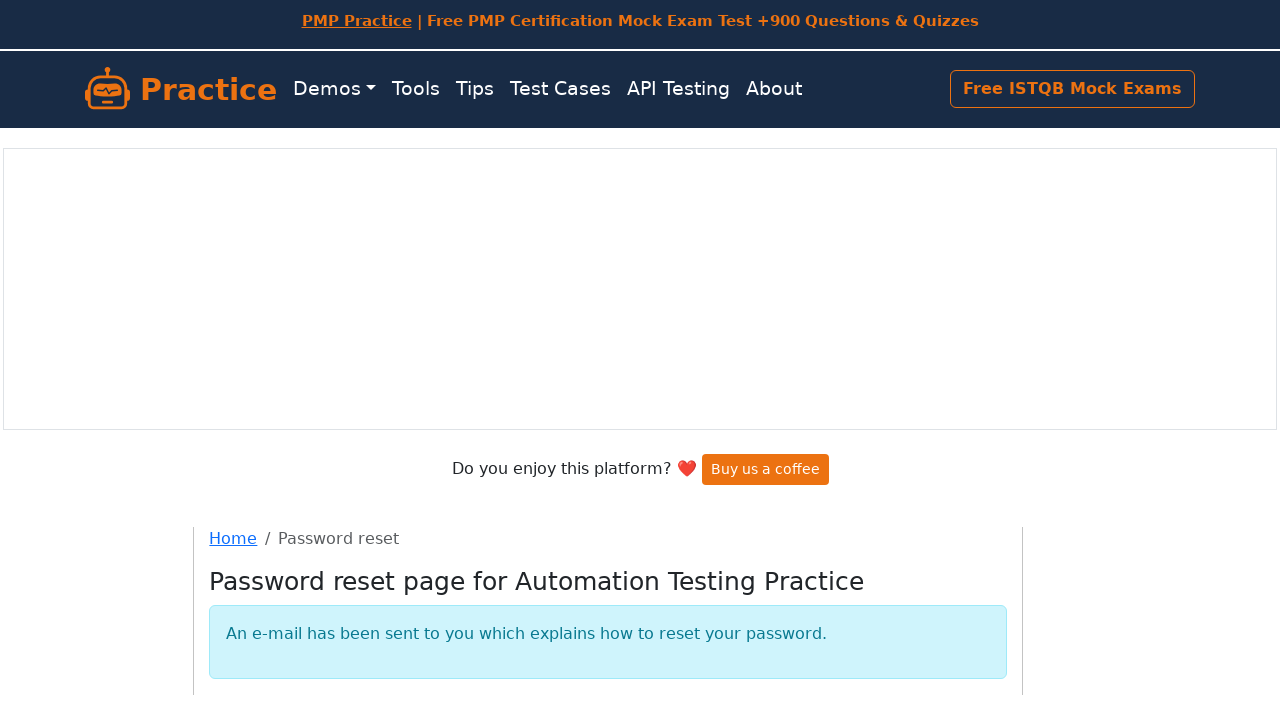

Form submission completed and network idle
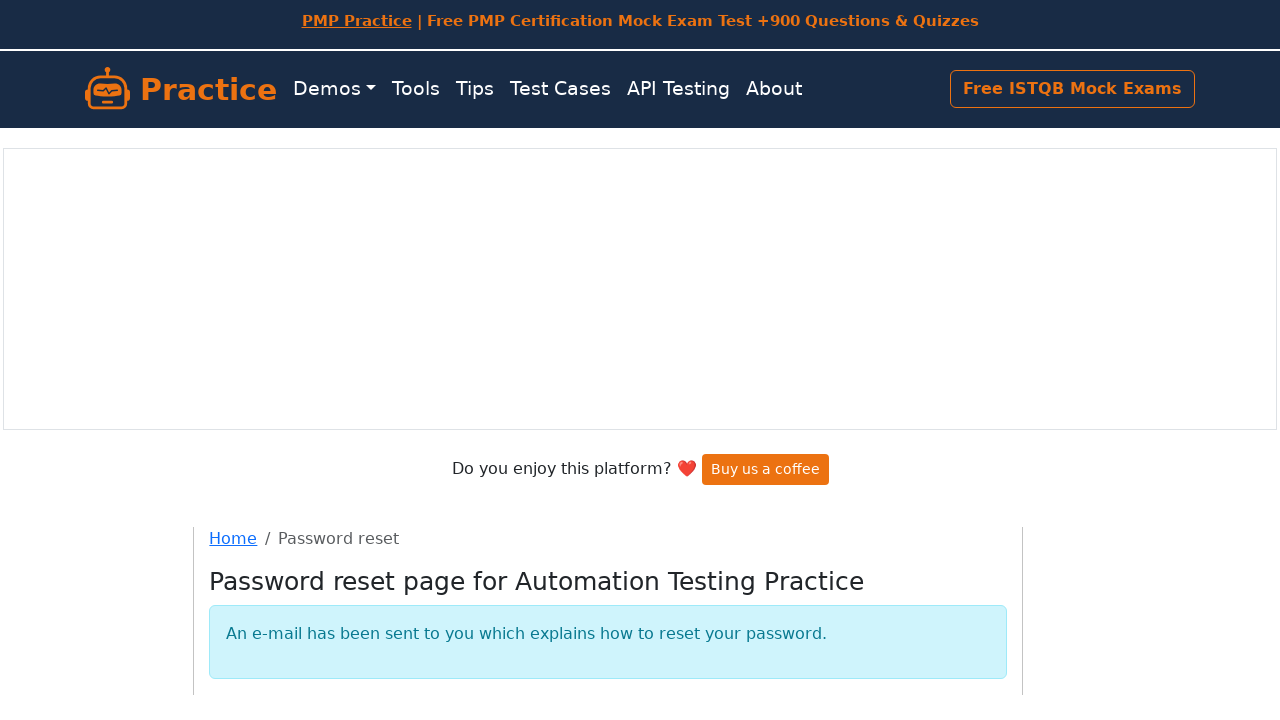

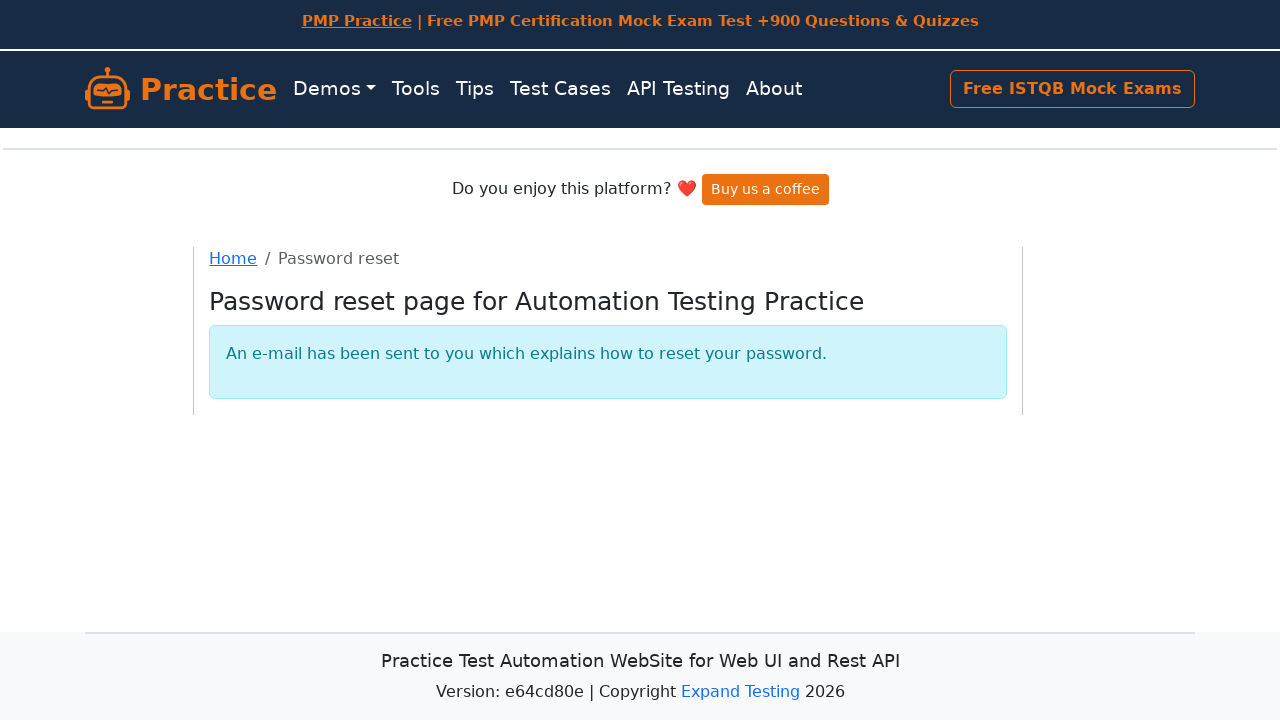